Tests joining a student session by entering a student name in a dialog box and clicking OK to join a live analytics session.

Starting URL: https://live.monetanalytics.com/stu_proc/student.html#

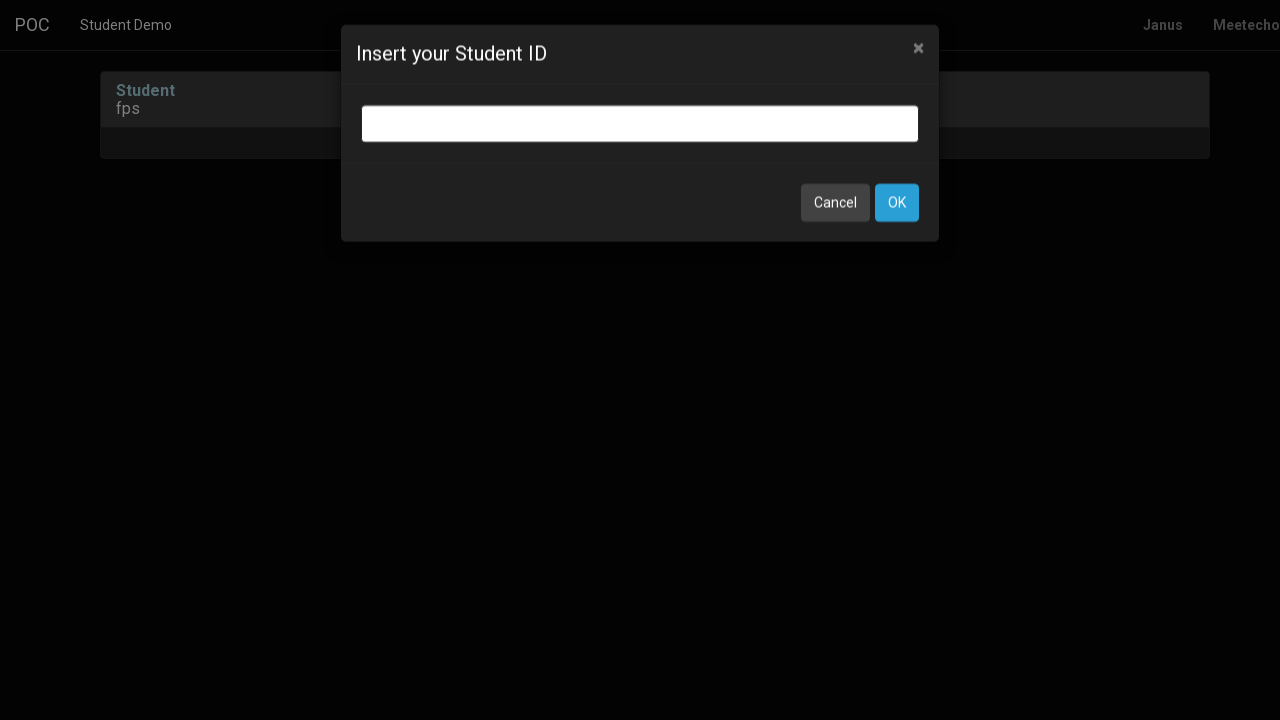

Granted camera and microphone permissions
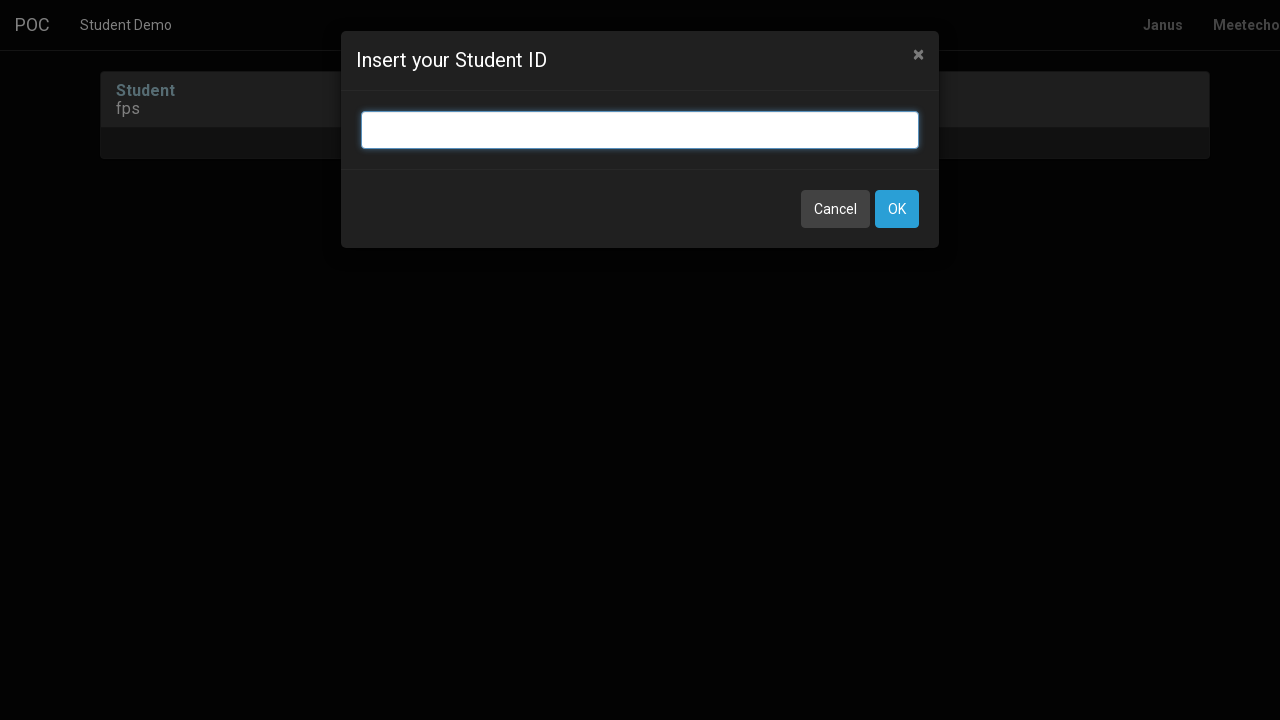

Student name input dialog appeared
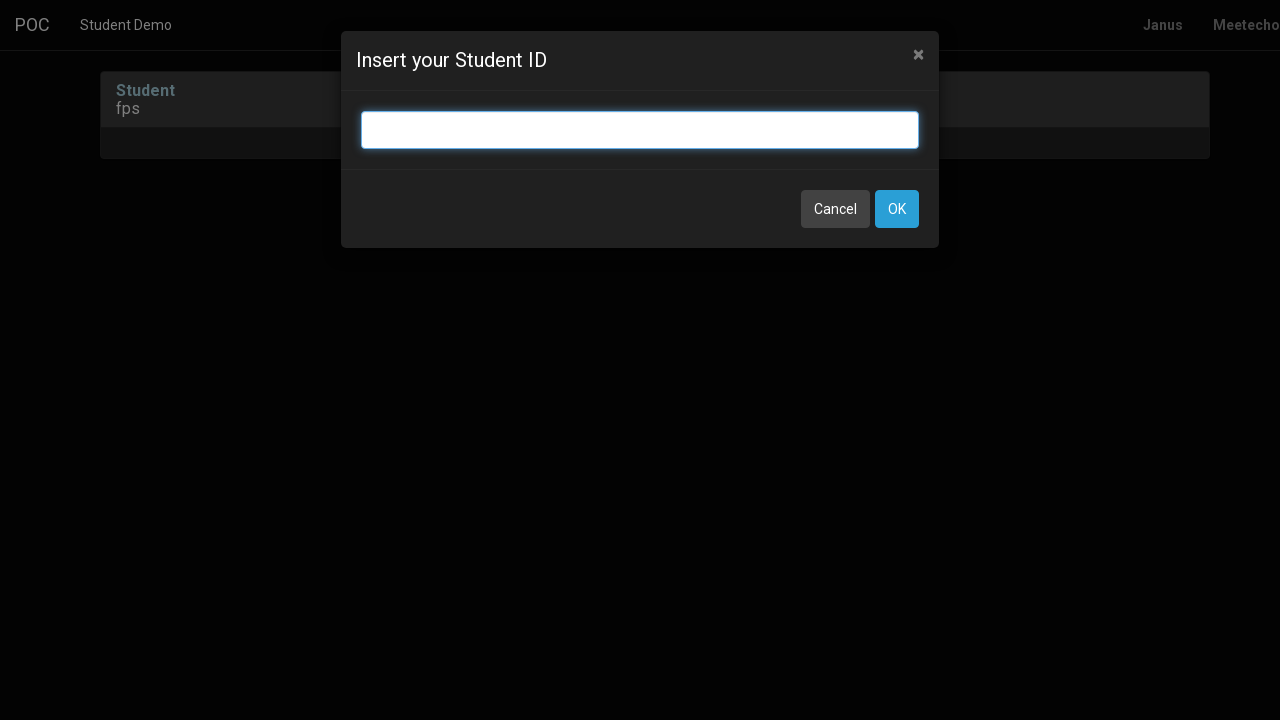

Entered 'Student-2' as the student name on input.bootbox-input.bootbox-input-text.form-control
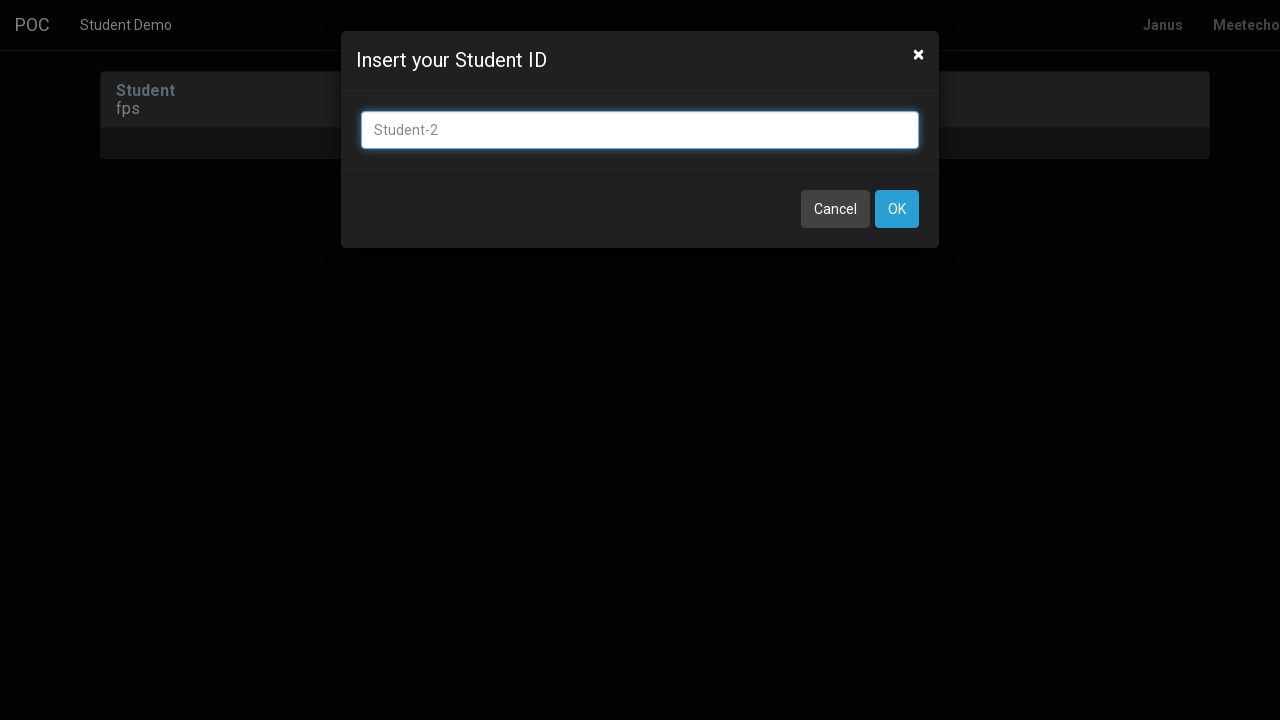

Clicked OK button to join the session at (897, 209) on button:has-text('OK')
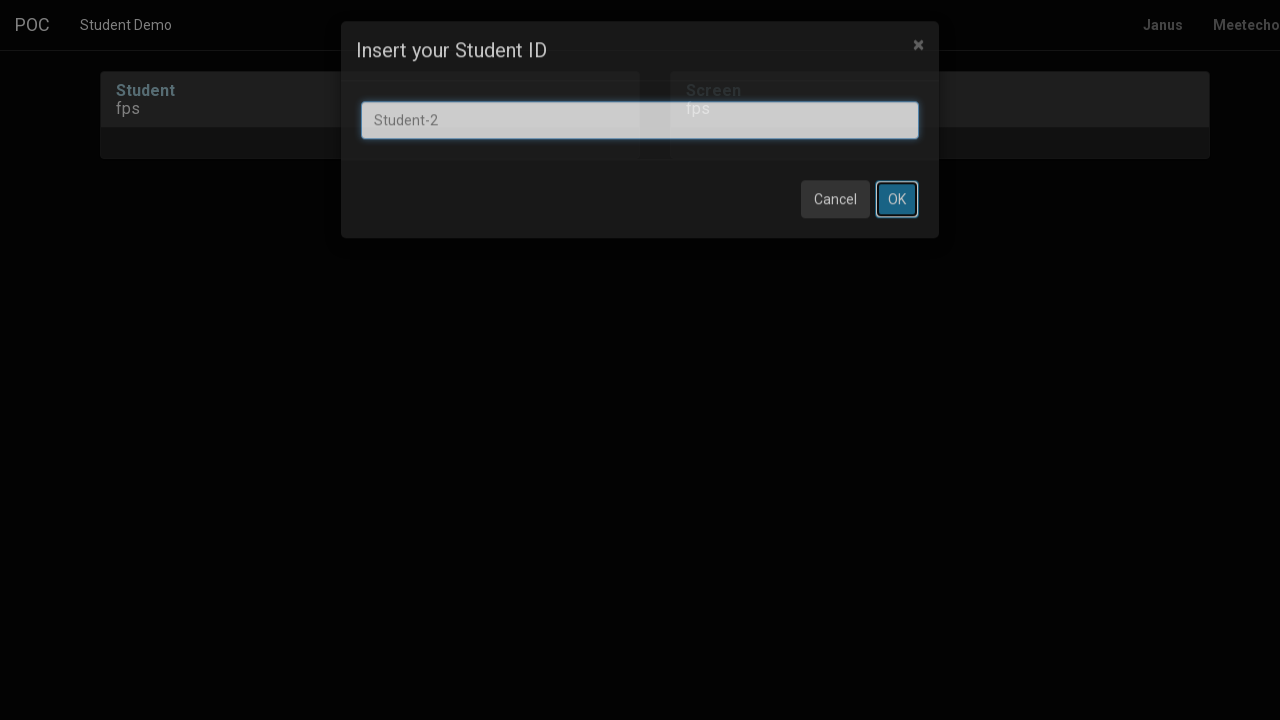

Waited 3 seconds for page to process join request
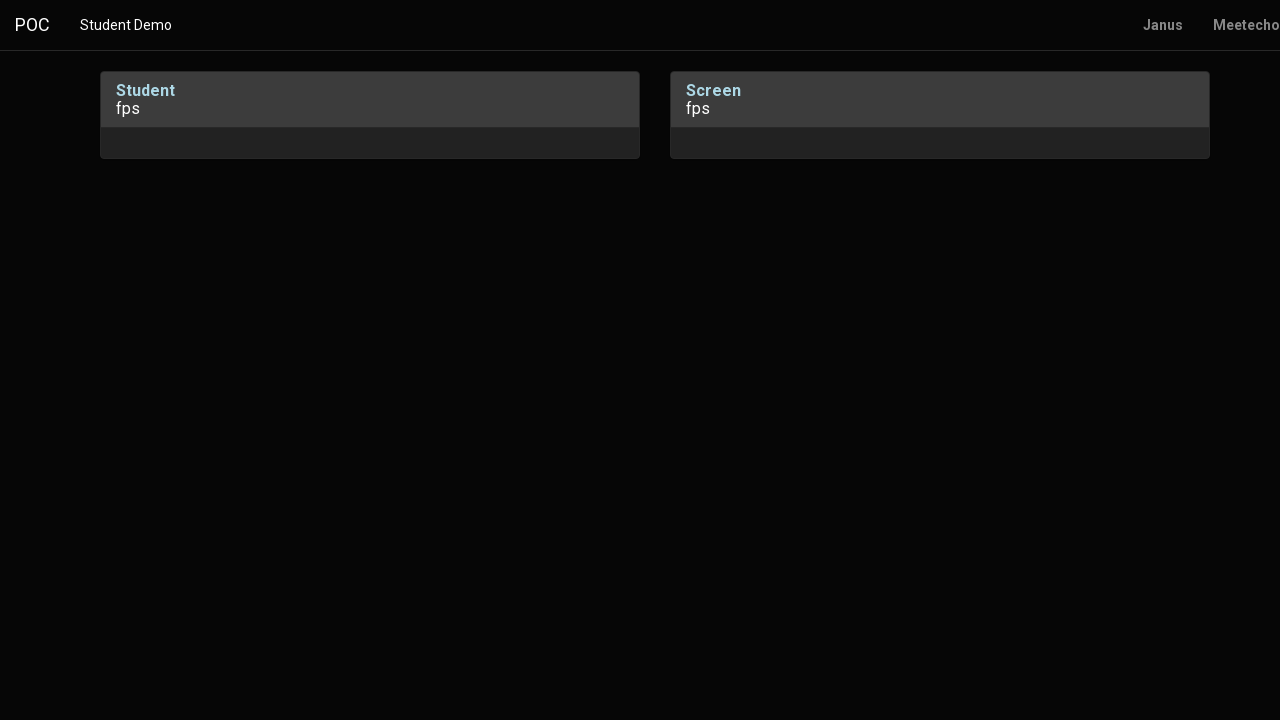

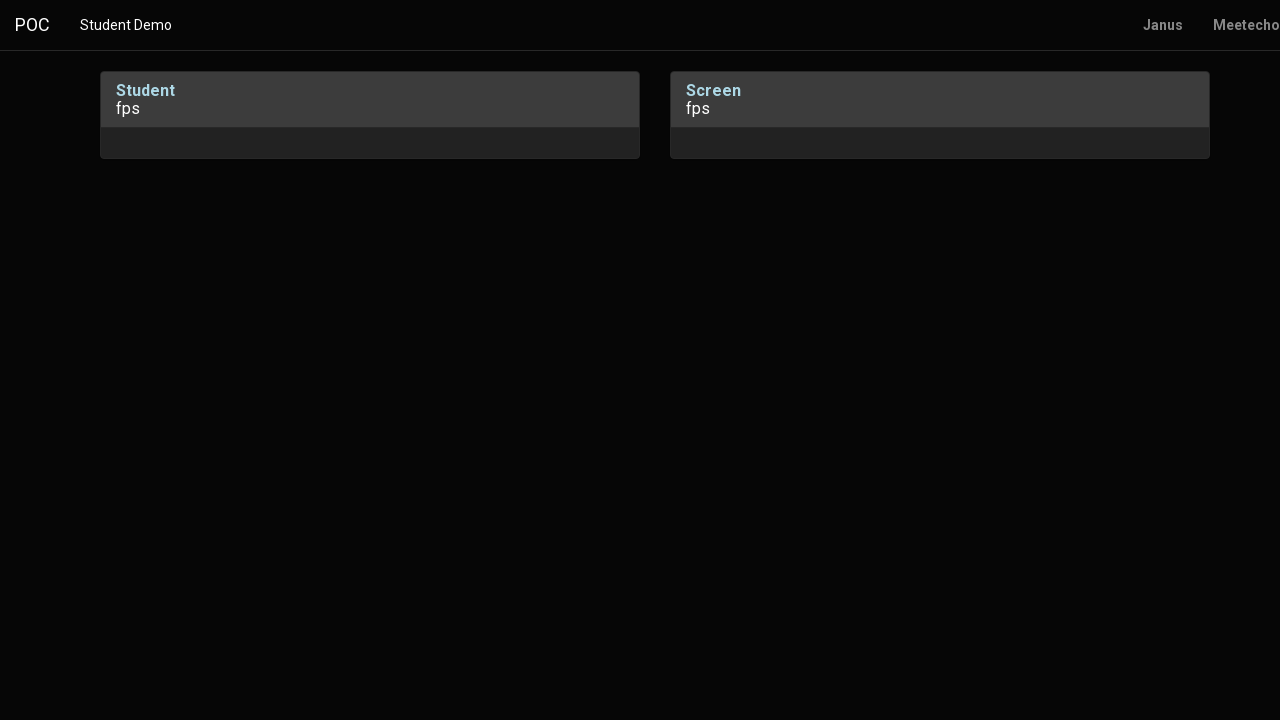